Tests right-click context menu functionality by right-clicking on a button element, selecting the "Copy" option from the context menu, and verifying the alert message.

Starting URL: http://medialize.github.io/jQuery-contextMenu/demo.html

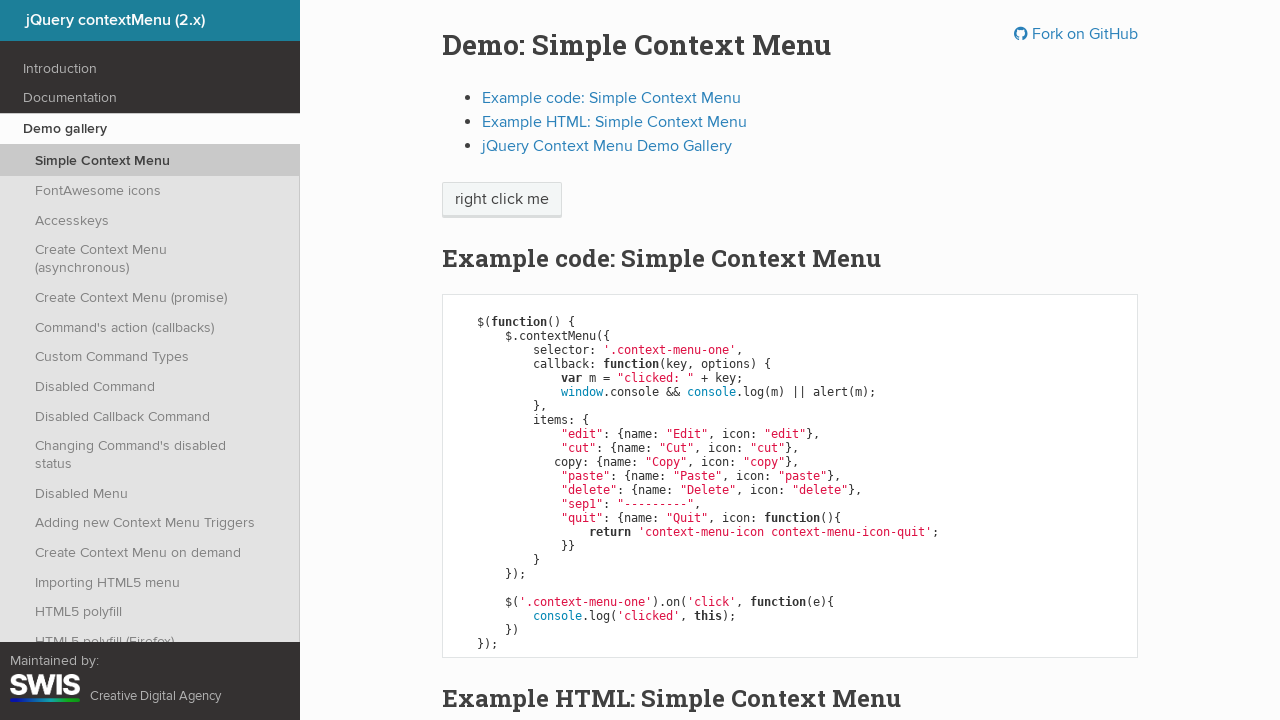

Located and waited for context menu trigger element to be visible
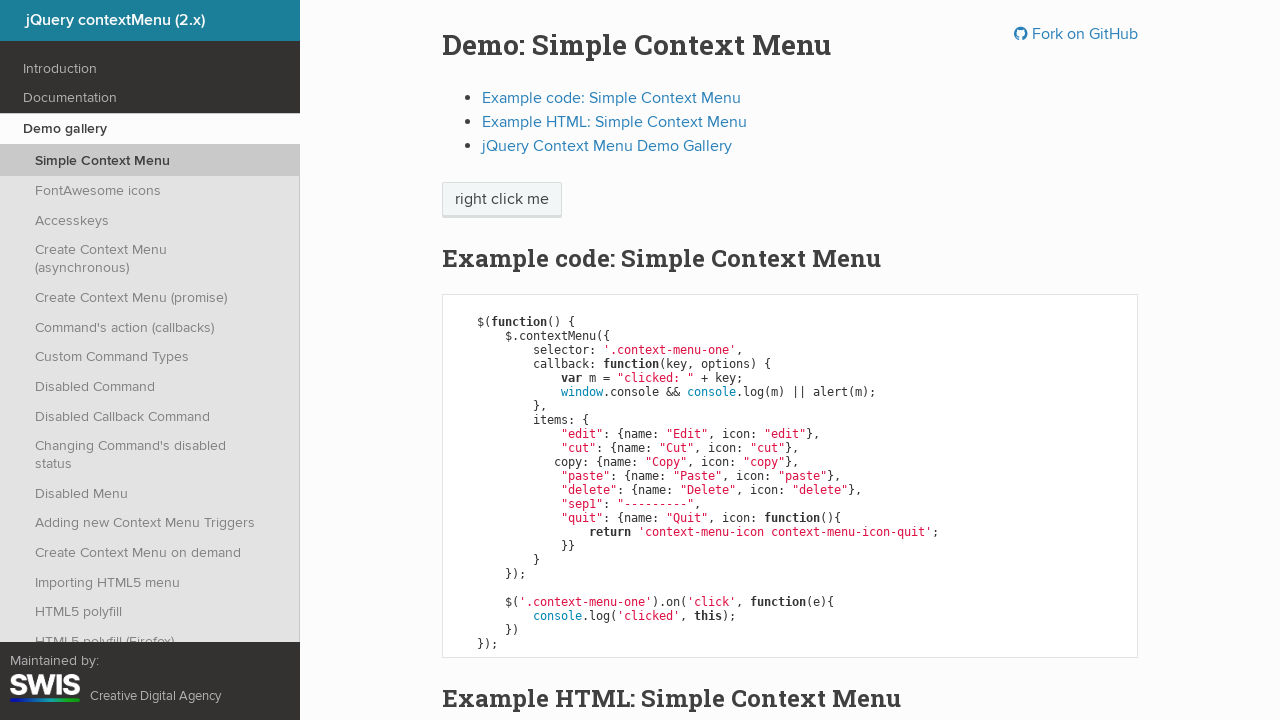

Right-clicked on the button to open context menu at (502, 200) on body > div.wy-grid-for-nav > section > div > div > div > p > span
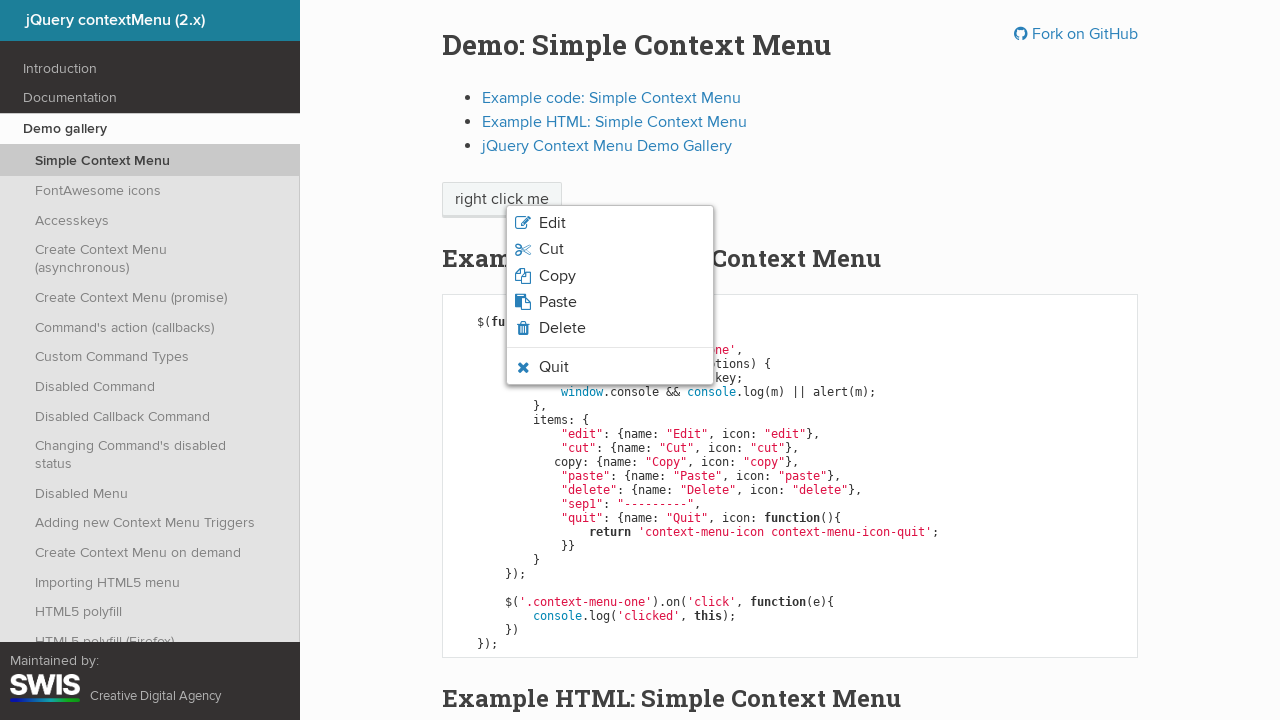

Waited for context menu to appear
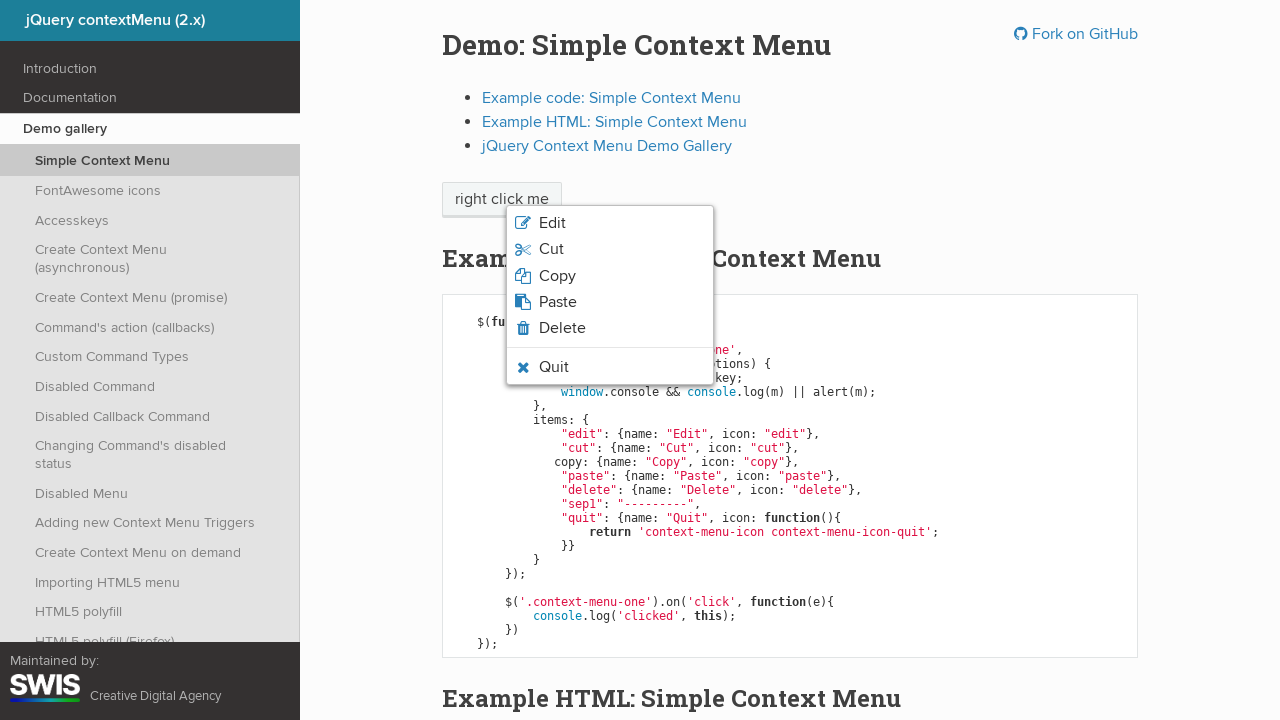

Clicked on the 'Copy' option from context menu at (610, 276) on xpath=/html/body/ul/li[3]
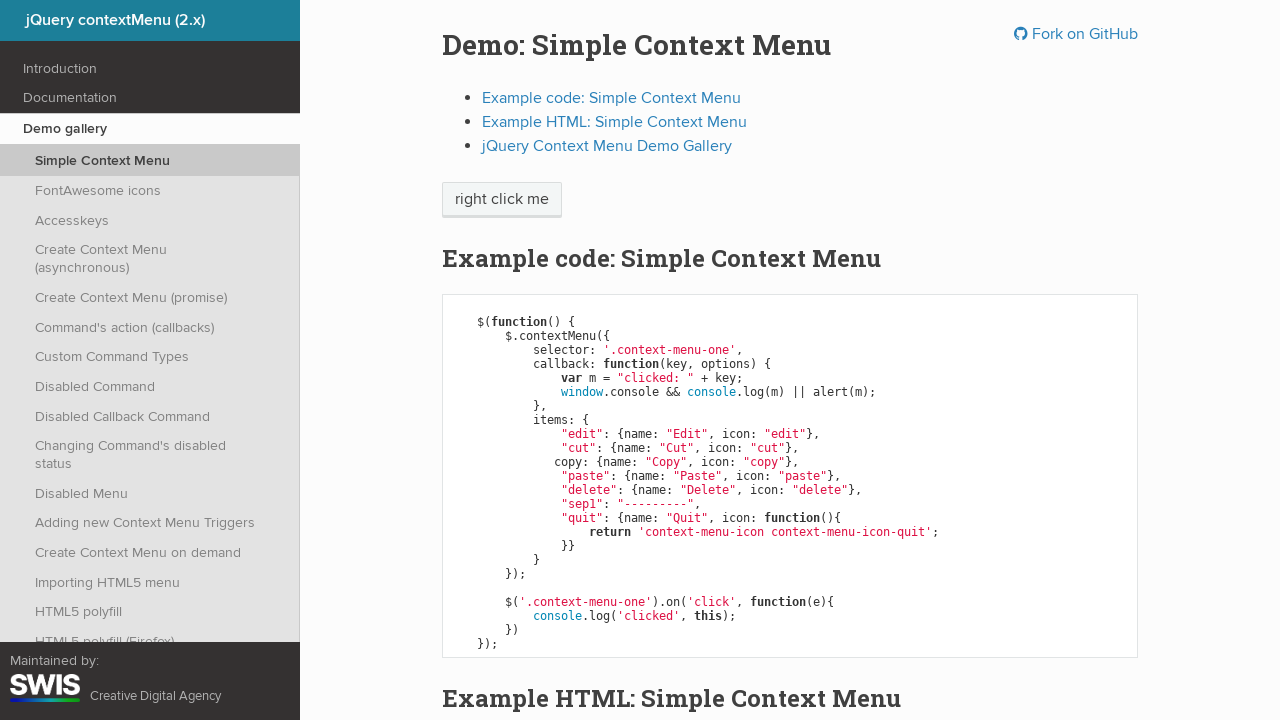

Registered dialog handler to capture and dismiss alert
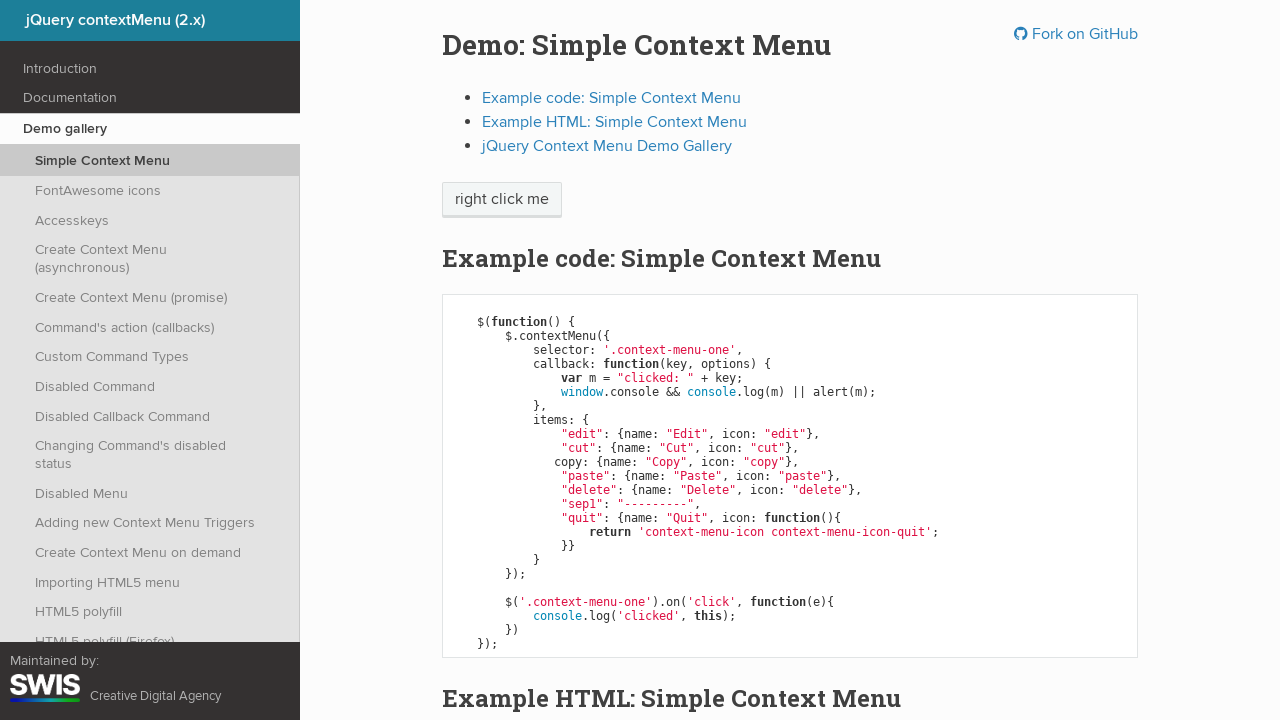

Waited for dialog to be processed
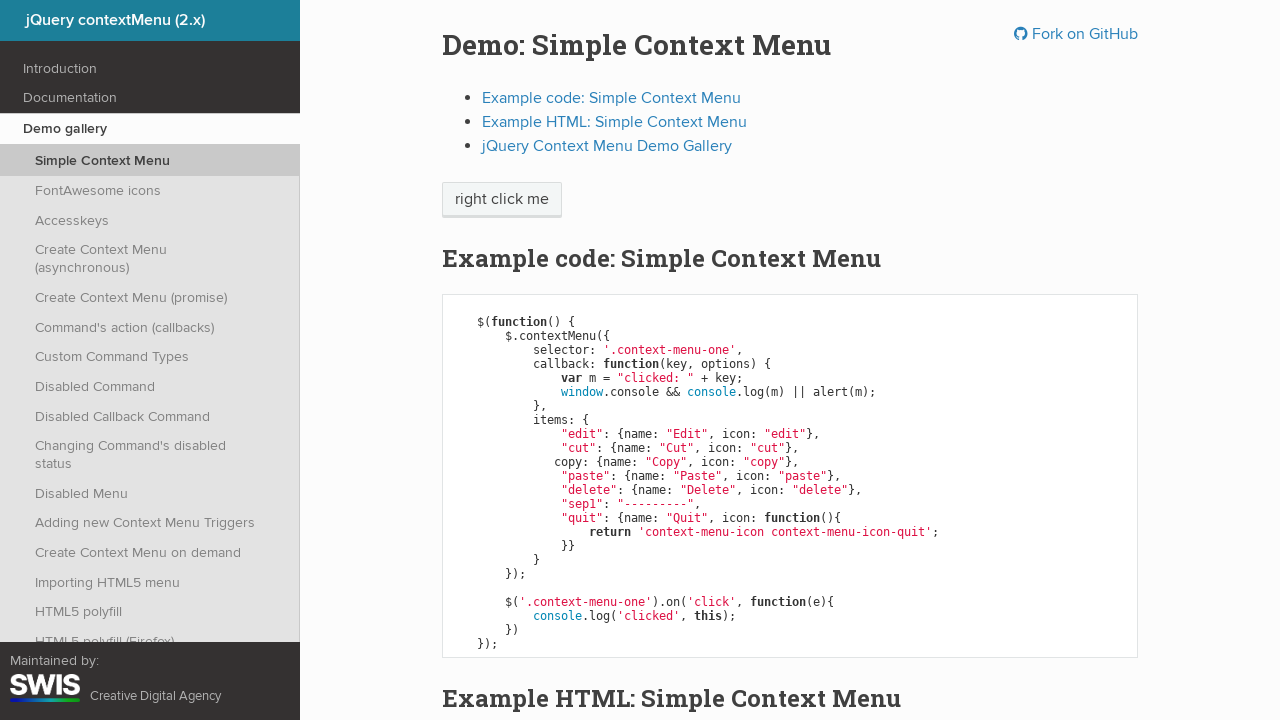

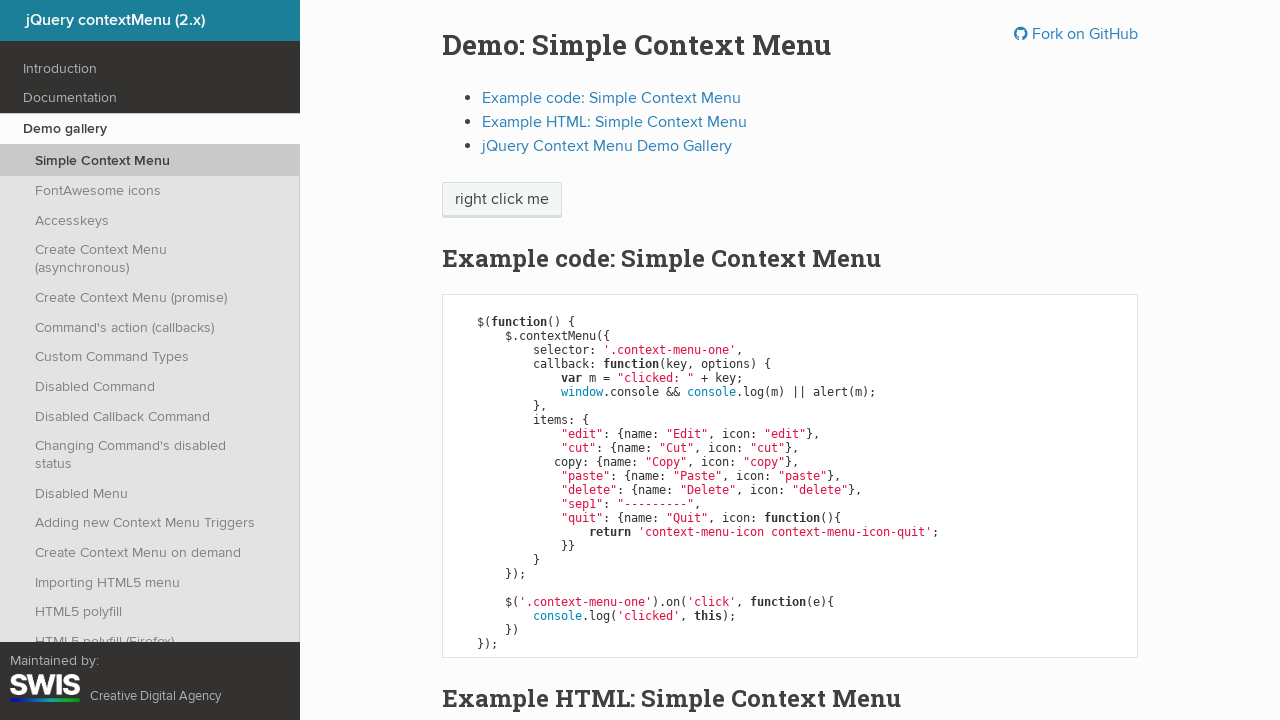